Tests canceling a JavaScript confirm alert by clicking the JS Confirm button and dismissing the popup dialog

Starting URL: https://the-internet.herokuapp.com/javascript_alerts

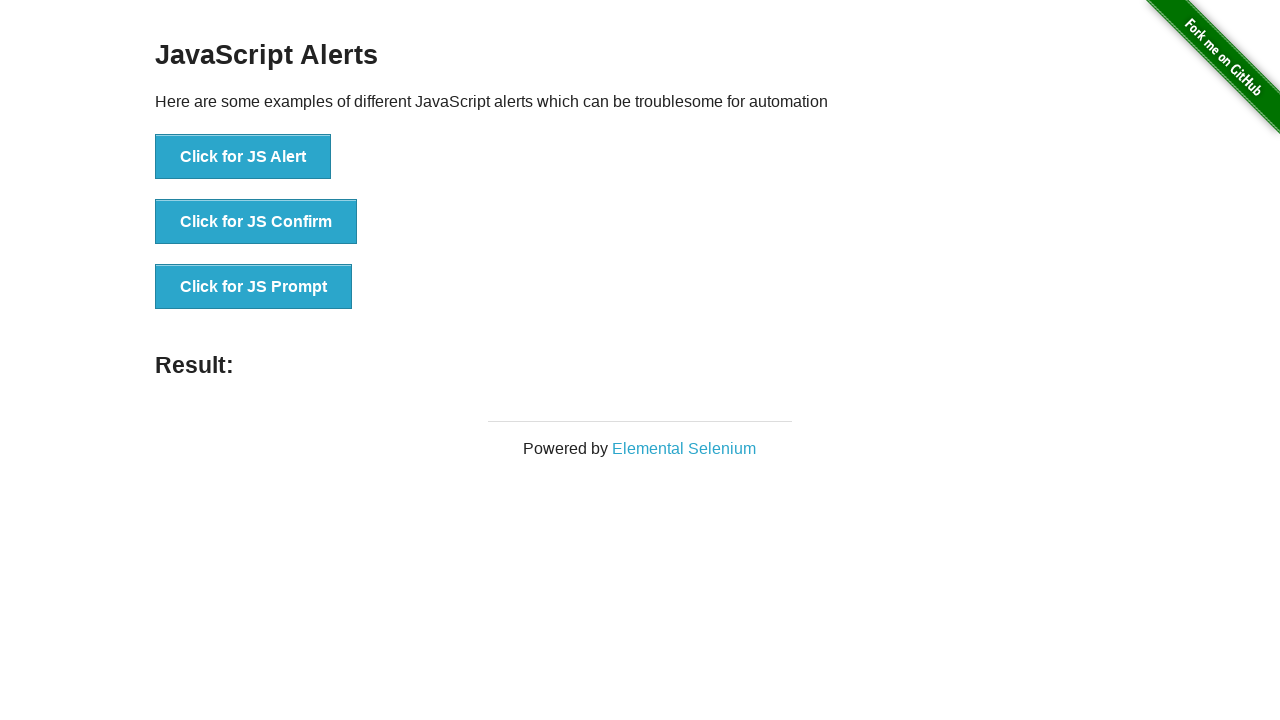

Set up dialog handler to dismiss confirm alerts
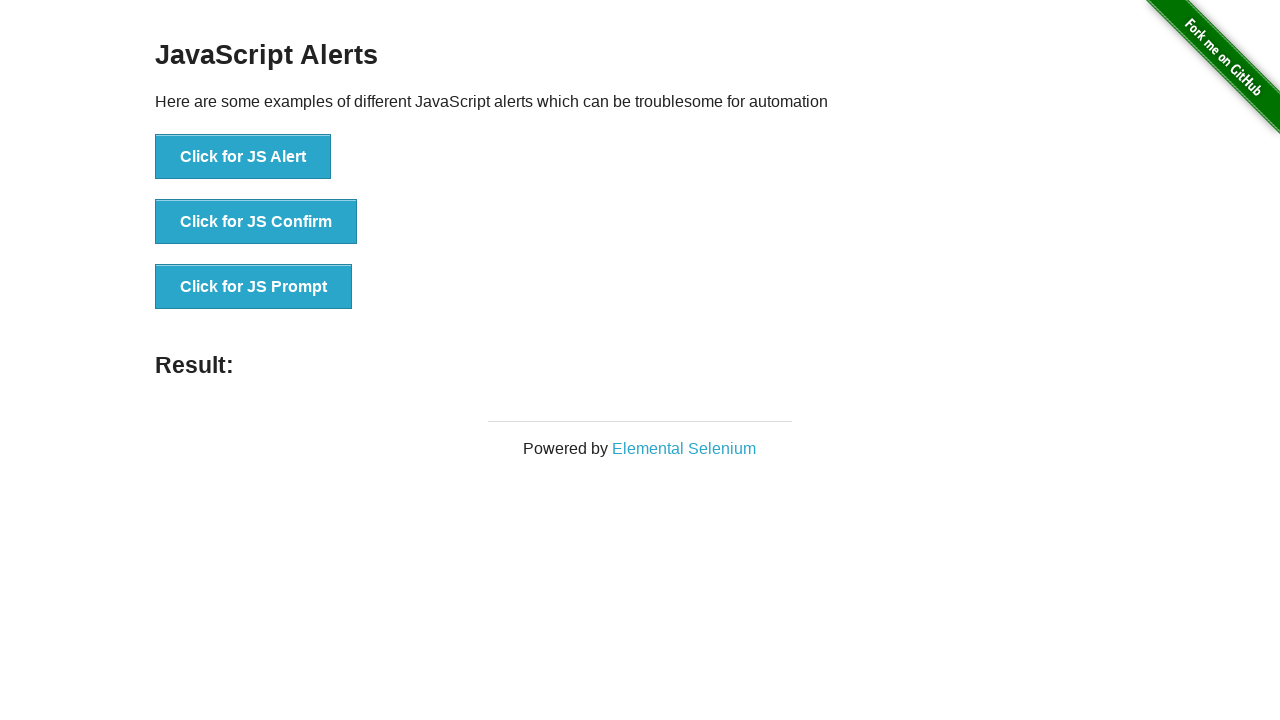

Clicked the JS Confirm button at (256, 222) on xpath=//button[@onclick='jsConfirm()']
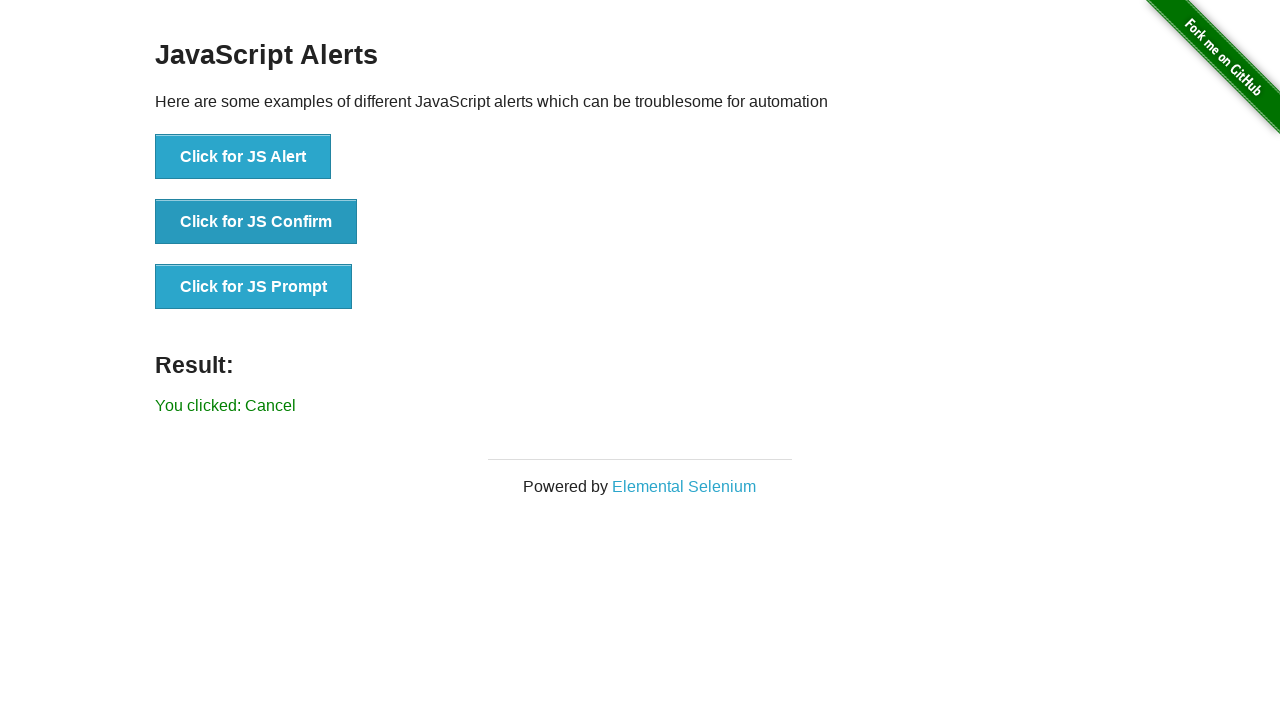

Confirm alert was dismissed and result text updated
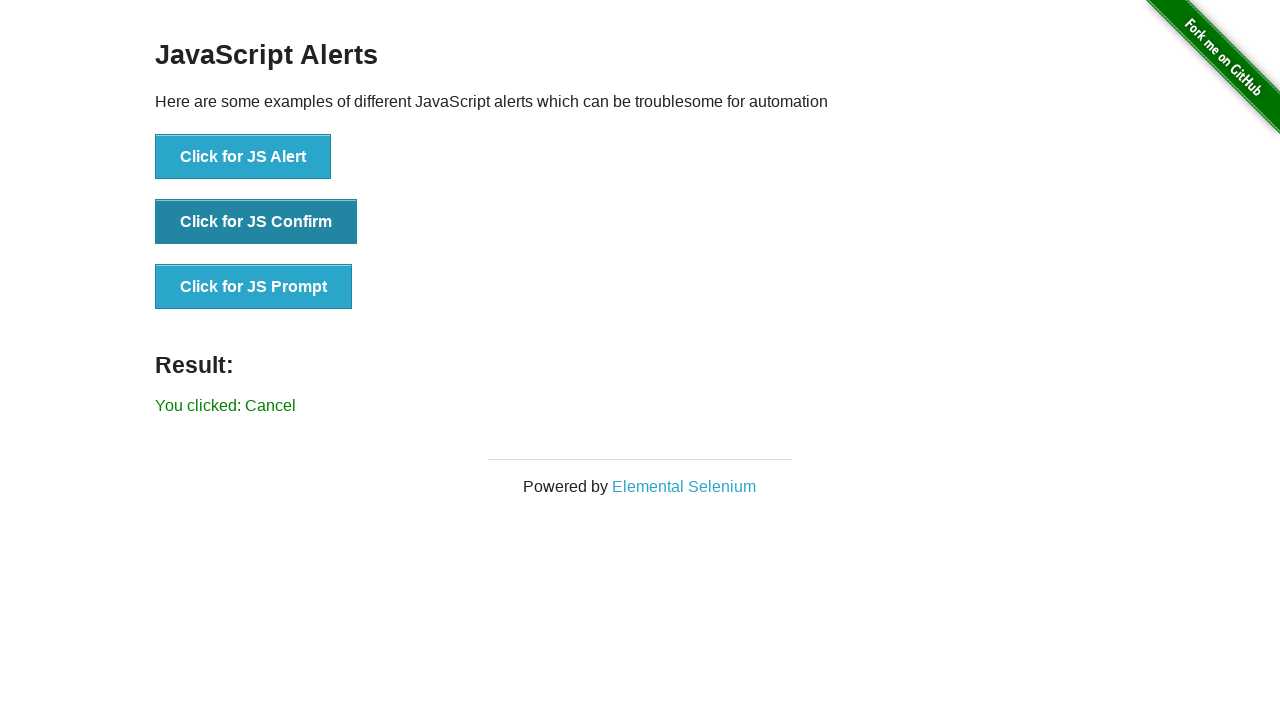

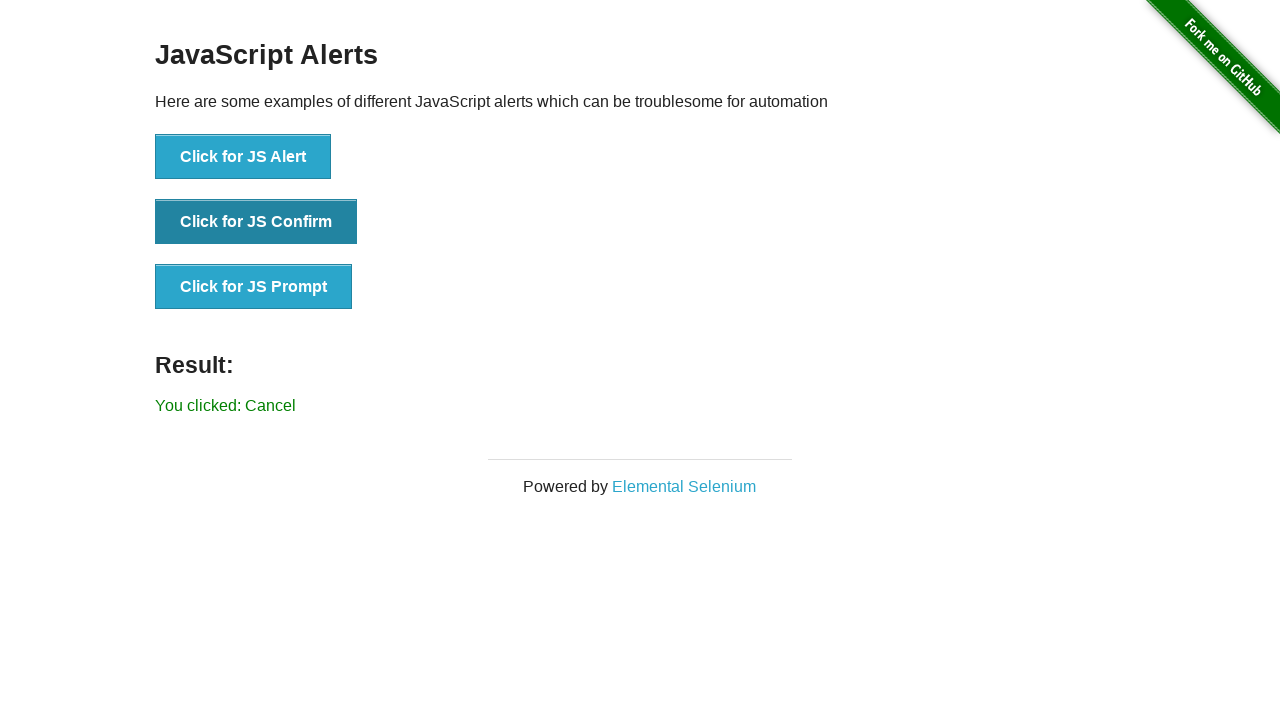